Tests double-click functionality by double-clicking a button which copies text from Field1 to Field2

Starting URL: http://testautomationpractice.blogspot.com/

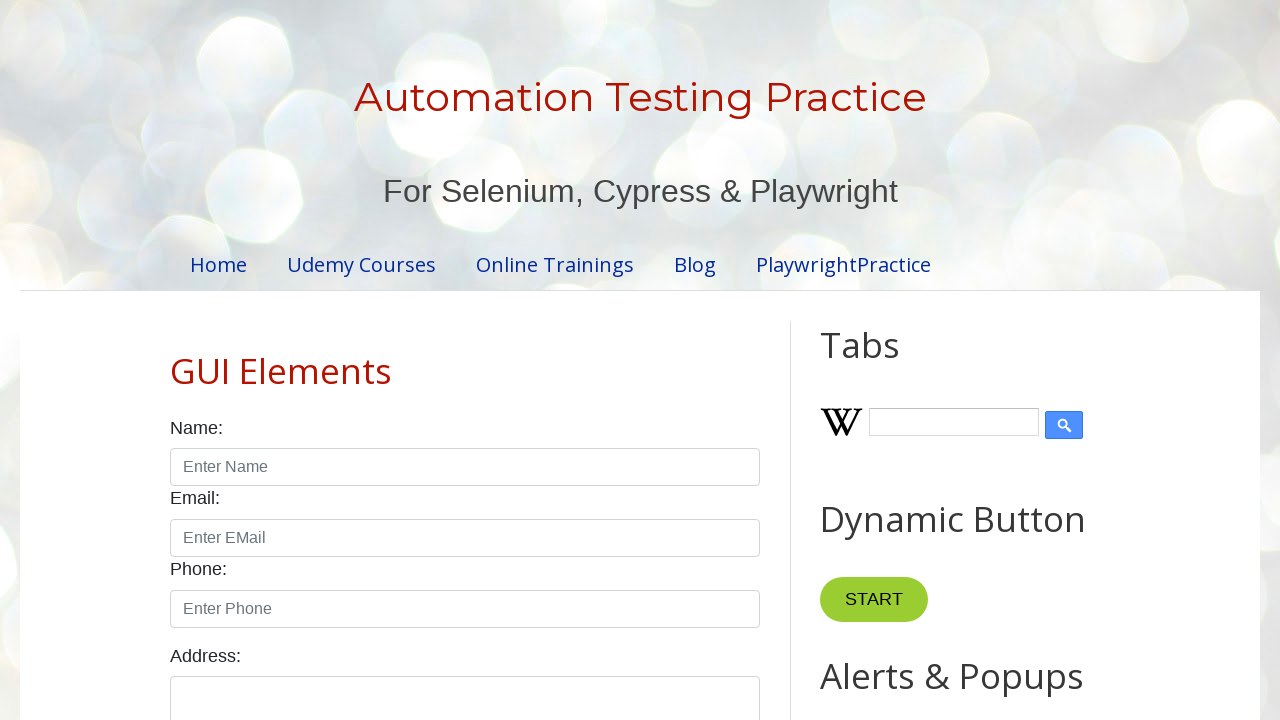

Double-clicked the button to copy text from Field1 to Field2 at (885, 360) on xpath=//*[@id="HTML10"]/div[1]/button
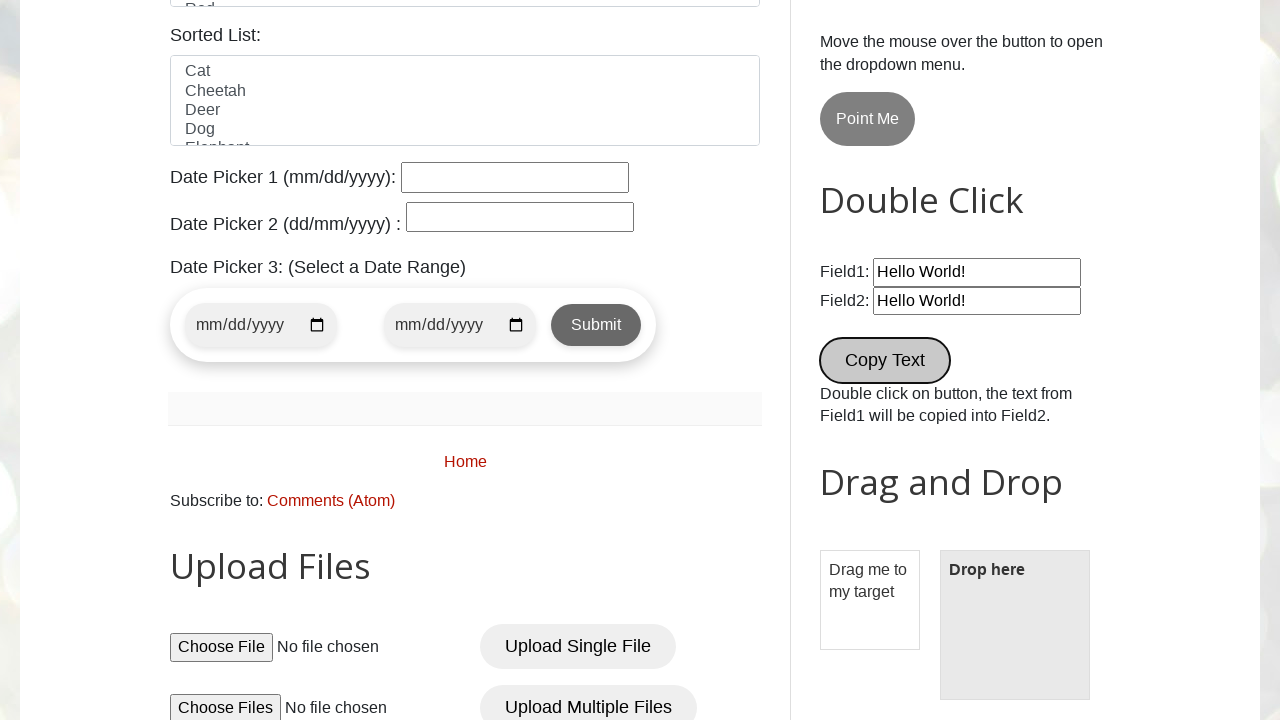

Verified that Field2 was populated with 'Hello World!' text
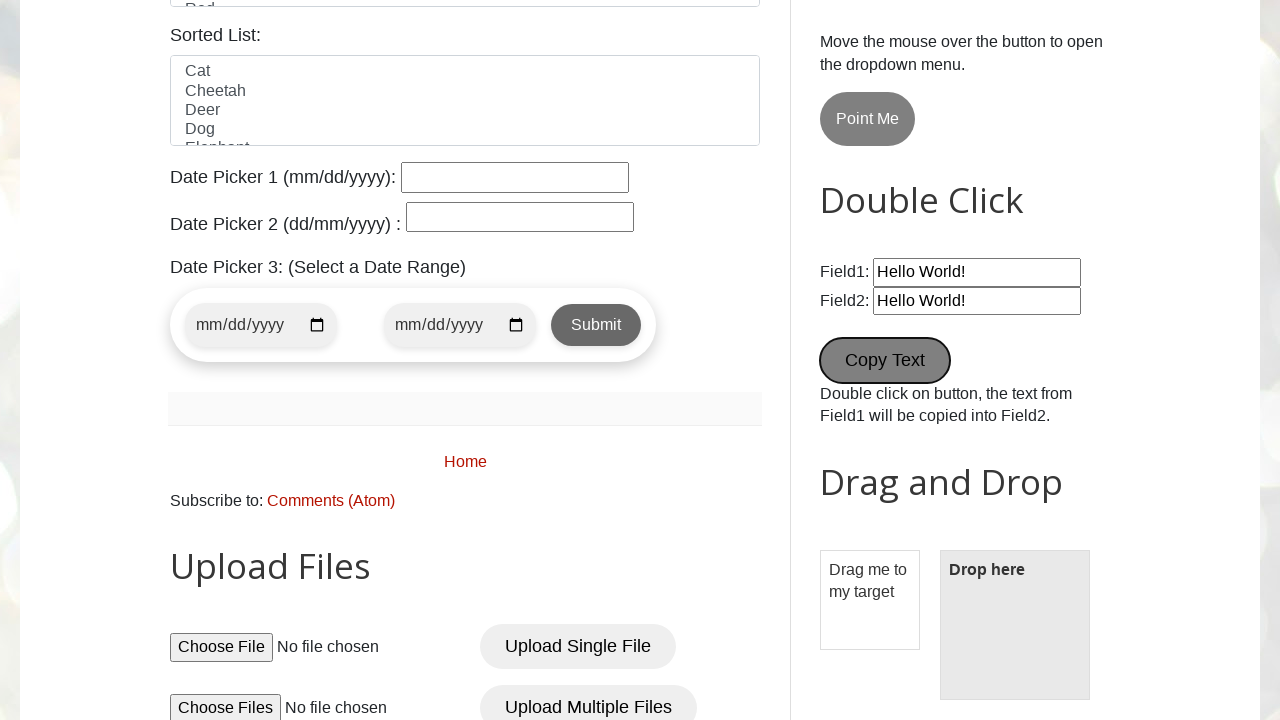

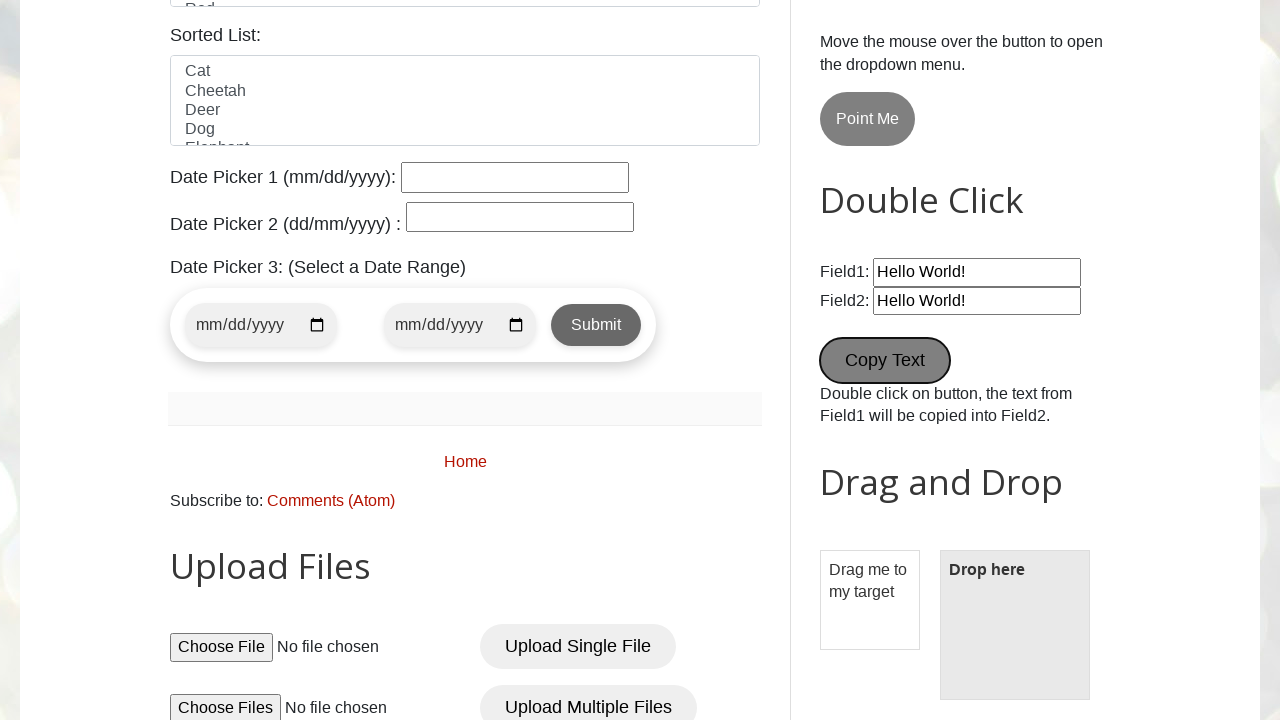